Tests checkbox functionality by clicking a checkbox to select it, verifying it's selected, clicking again to deselect, and verifying there are 3 checkboxes on the page

Starting URL: https://rahulshettyacademy.com/AutomationPractice/

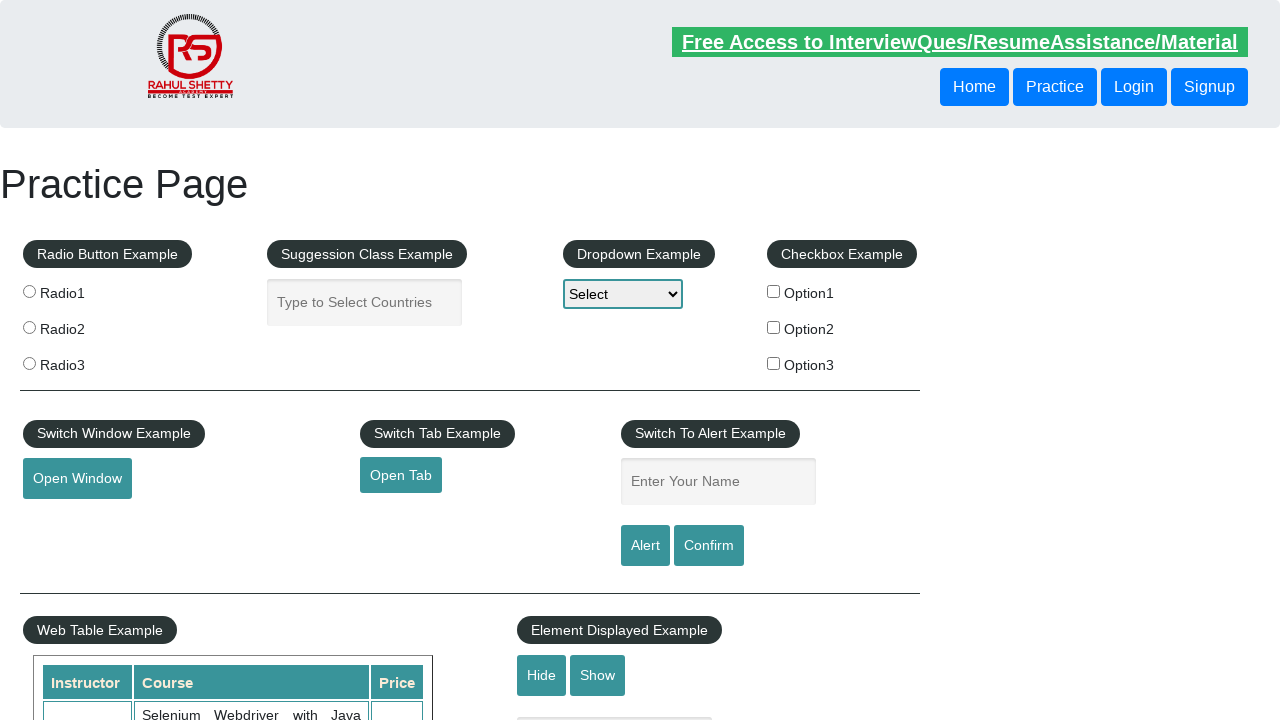

Clicked checkbox option 1 to select it at (774, 291) on input[id='checkBoxOption1']
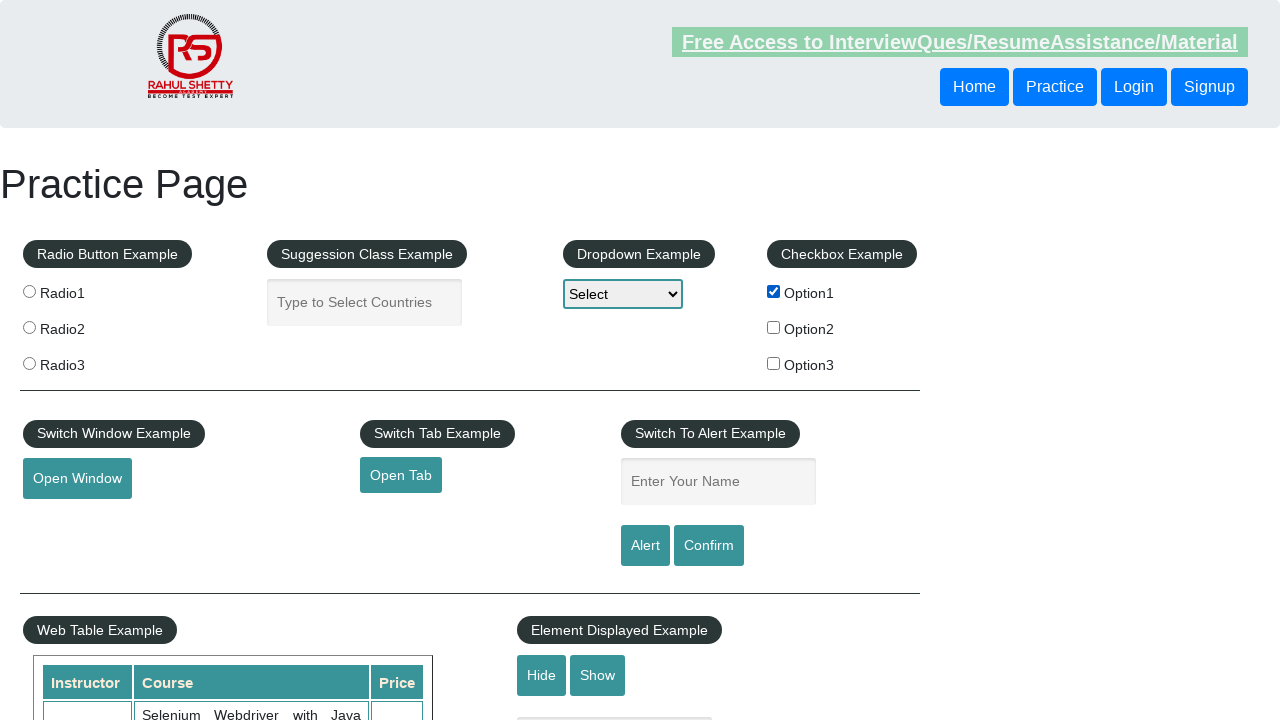

Verified checkbox option 1 is selected
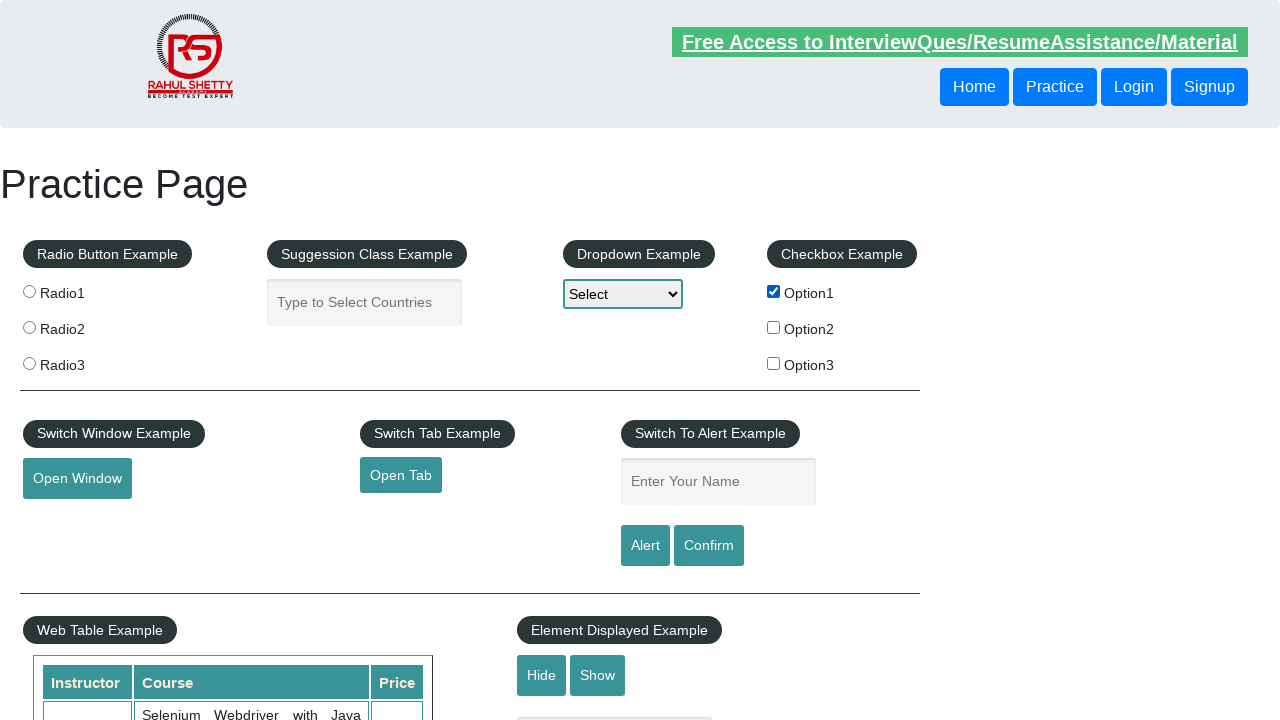

Clicked checkbox option 1 again to deselect it at (774, 291) on input[id='checkBoxOption1']
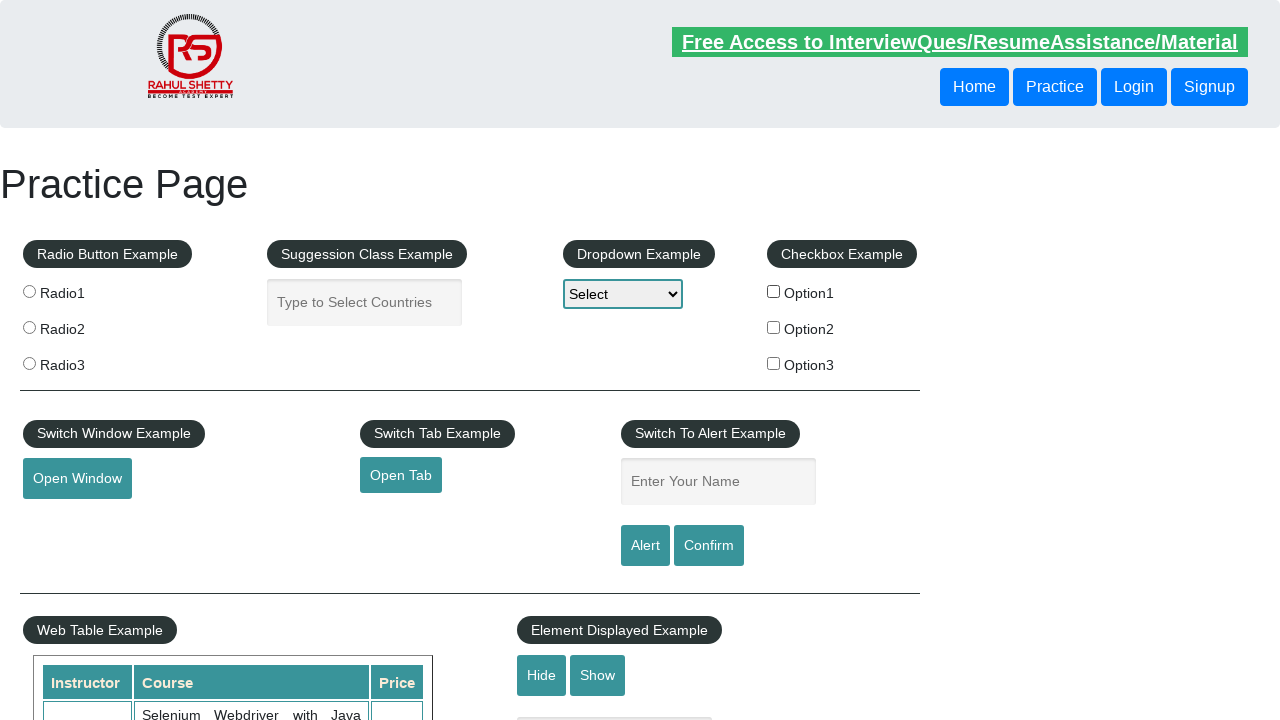

Verified checkbox option 1 is no longer selected
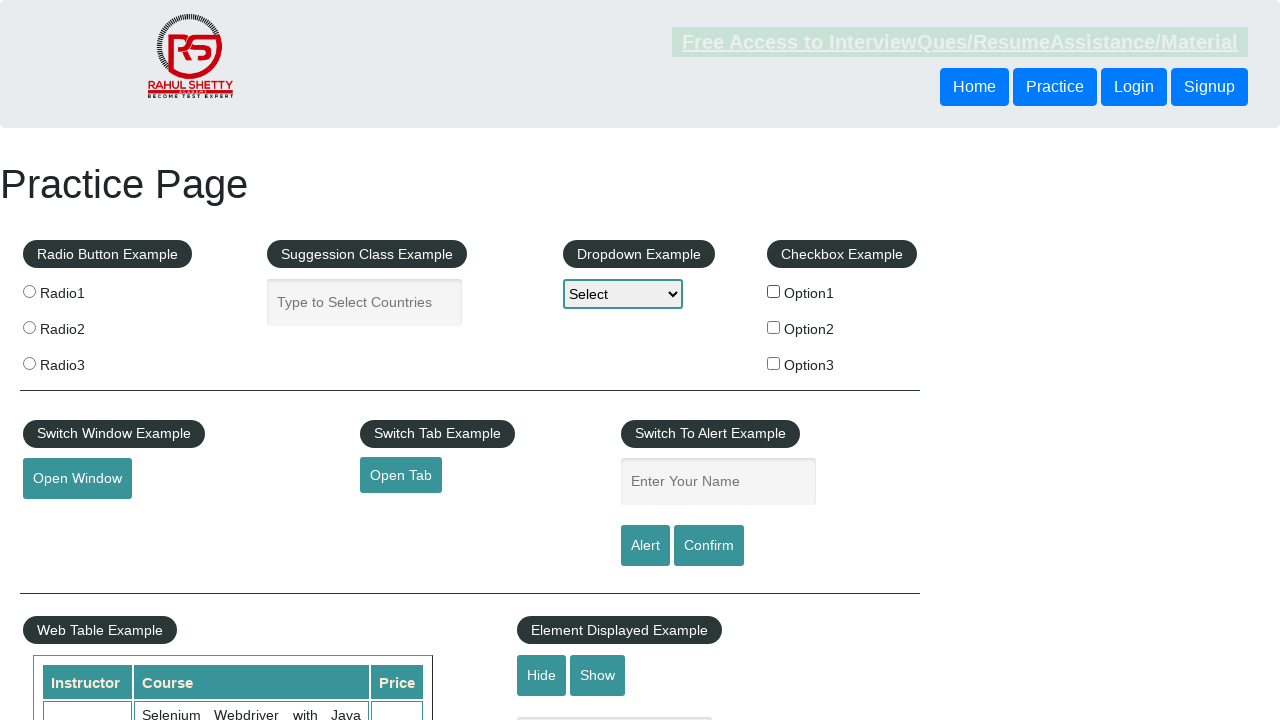

Located all checkboxes on the page
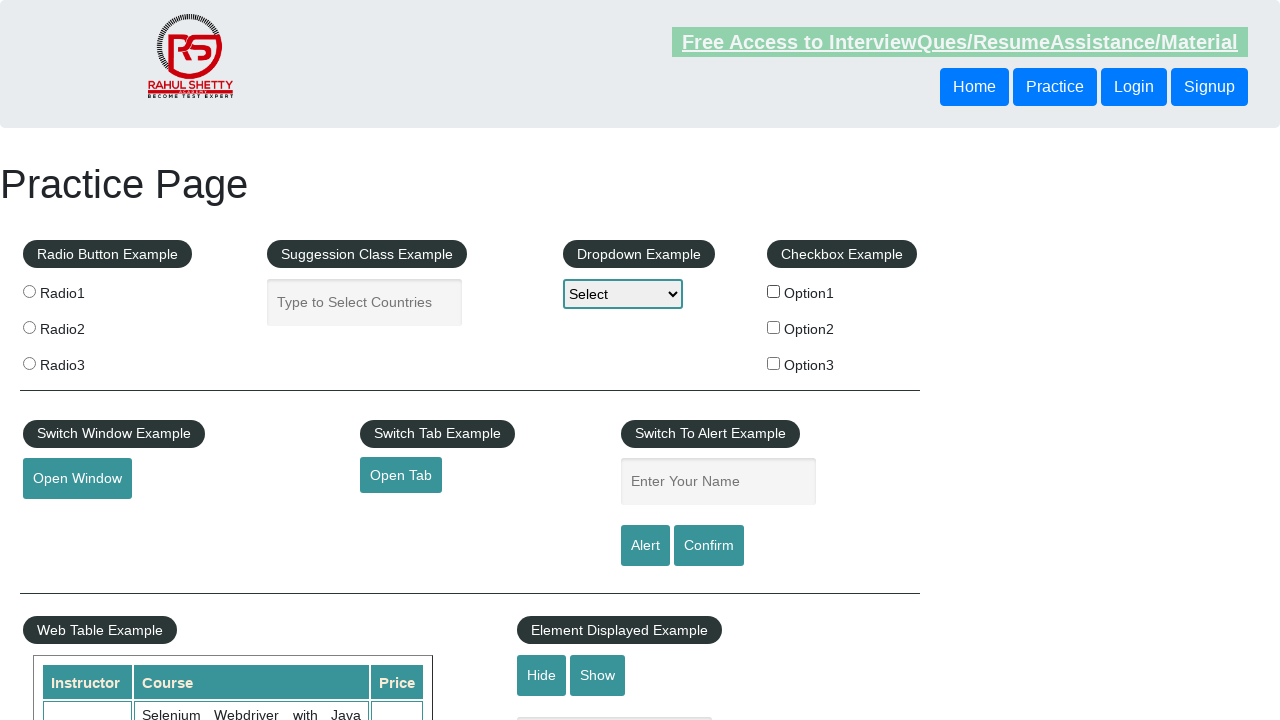

Verified there are 3 checkboxes on the page
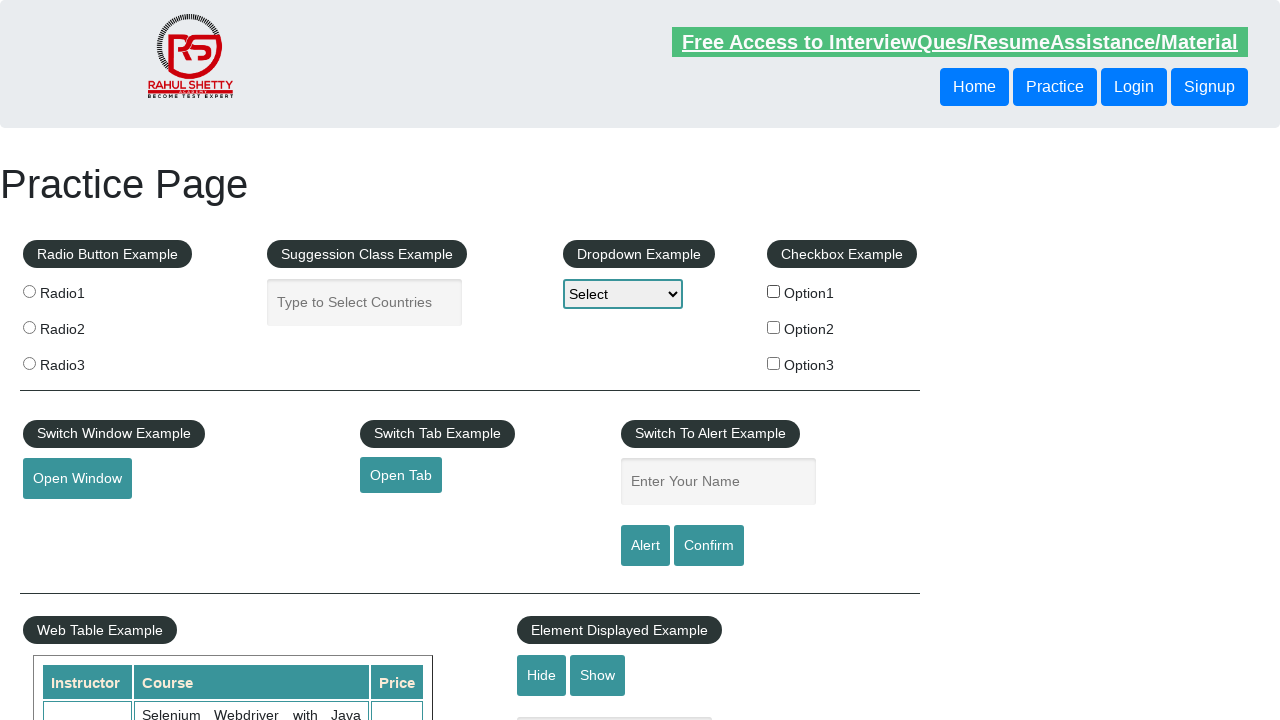

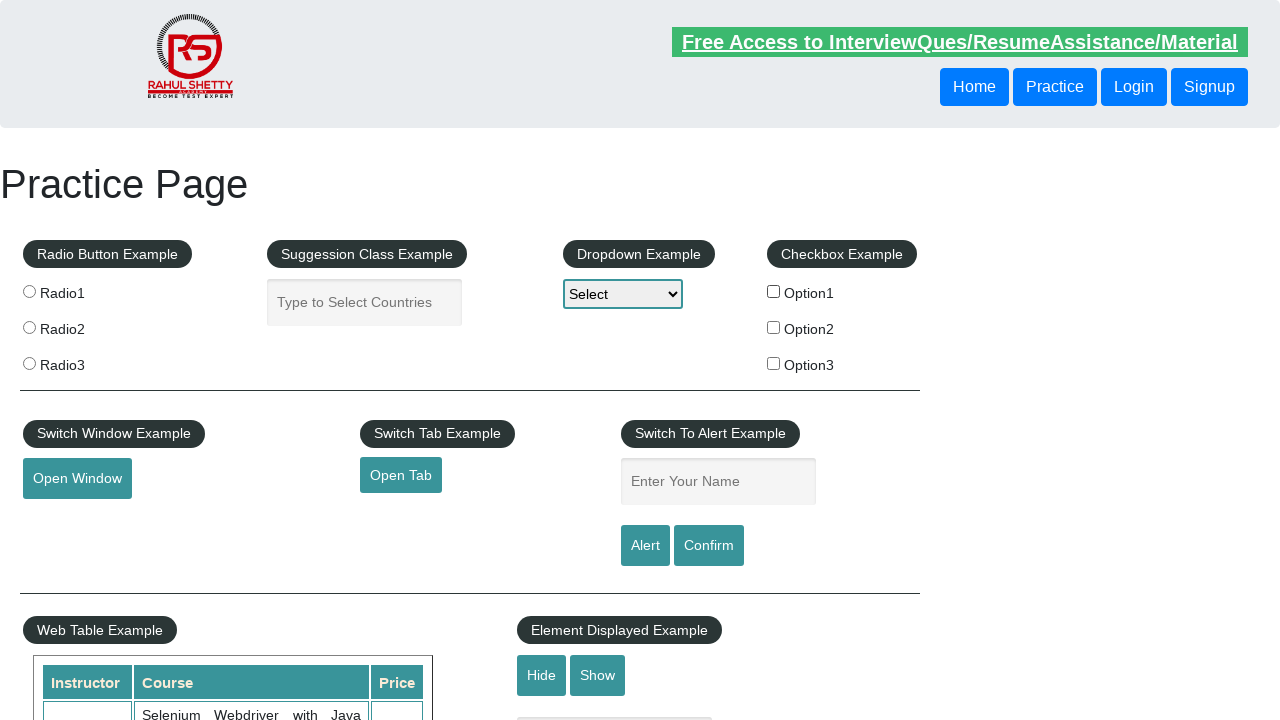